Tests table sorting using semantic class attributes by clicking the Dues column header and verifying ascending order

Starting URL: http://the-internet.herokuapp.com/tables

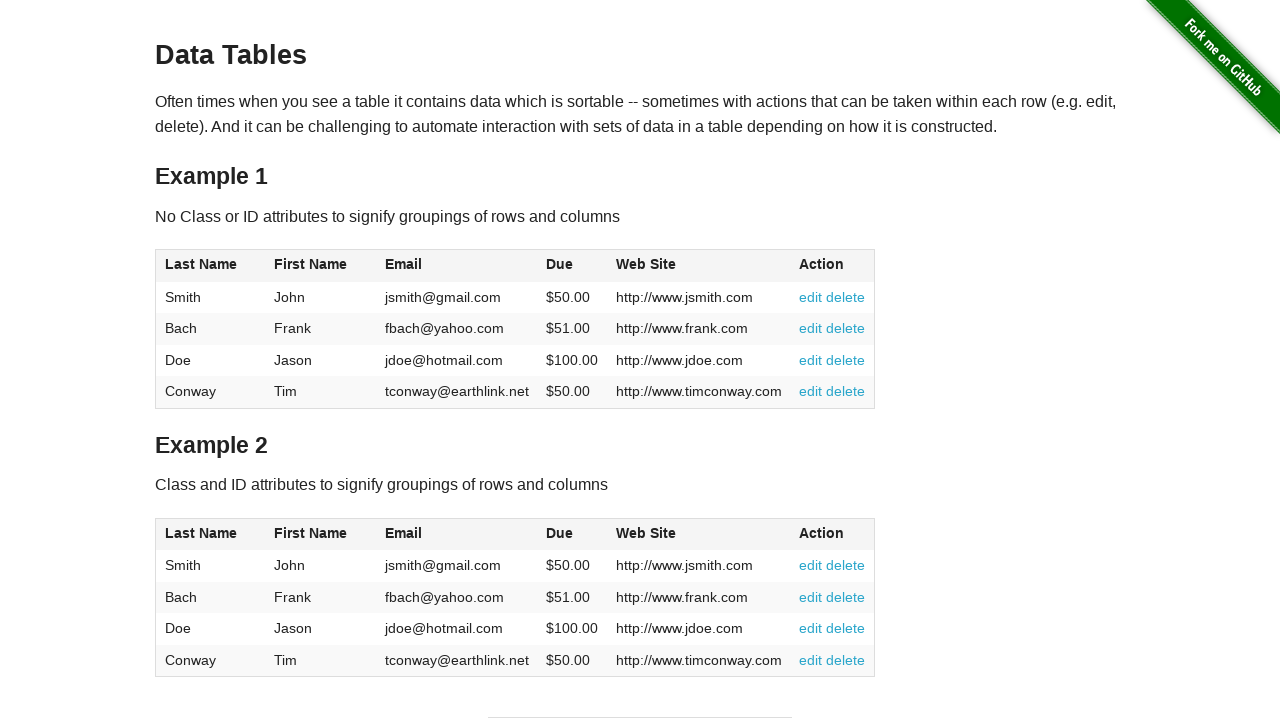

Clicked Dues column header to sort table at (560, 533) on #table2 thead .dues
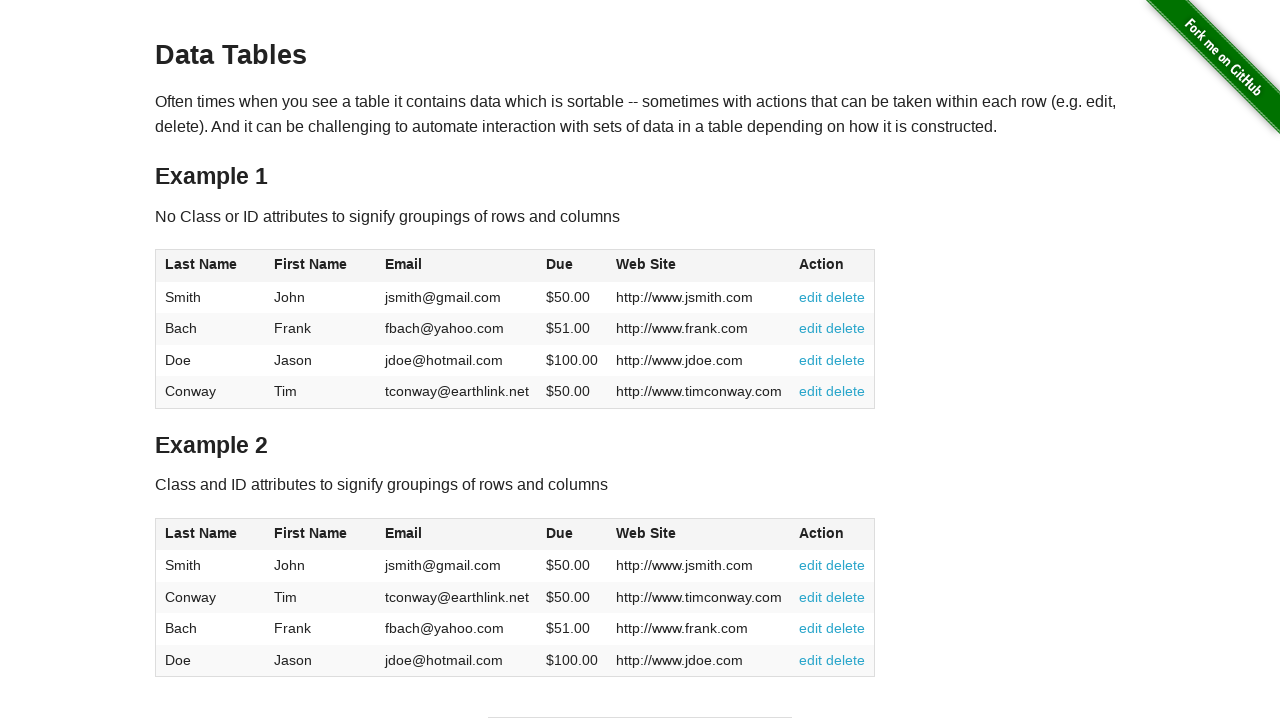

Table updated after clicking Dues column header
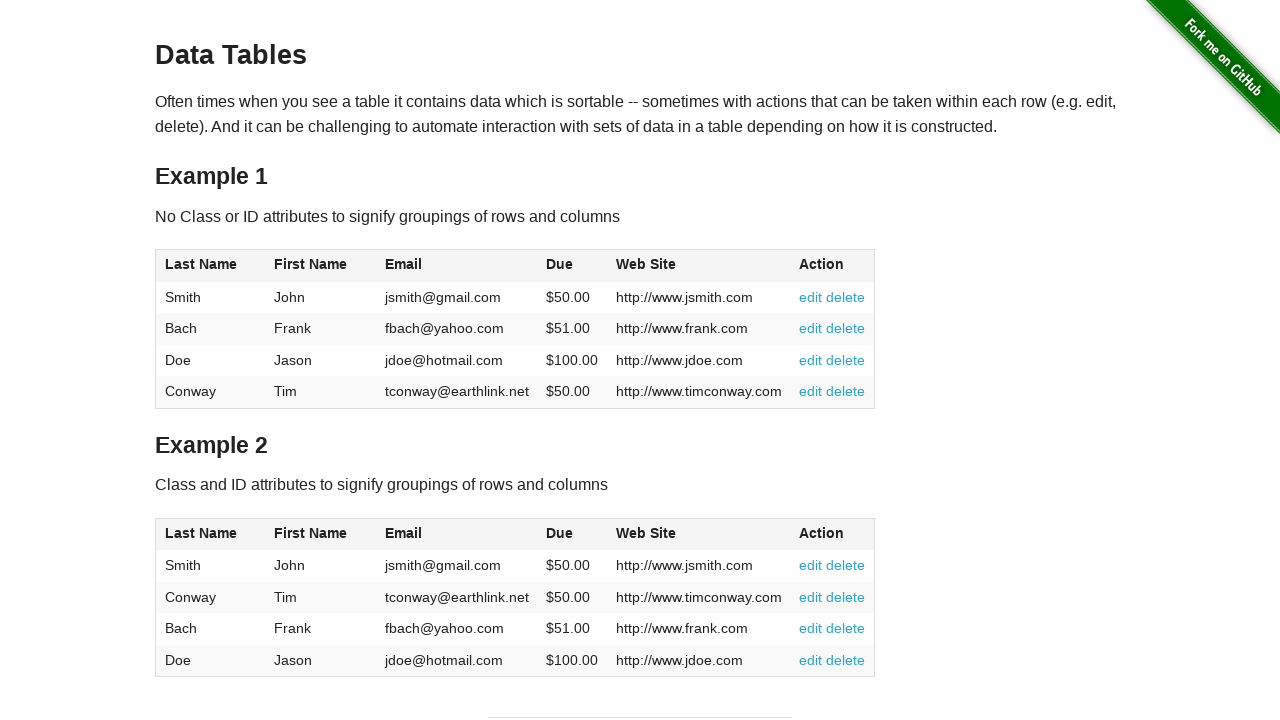

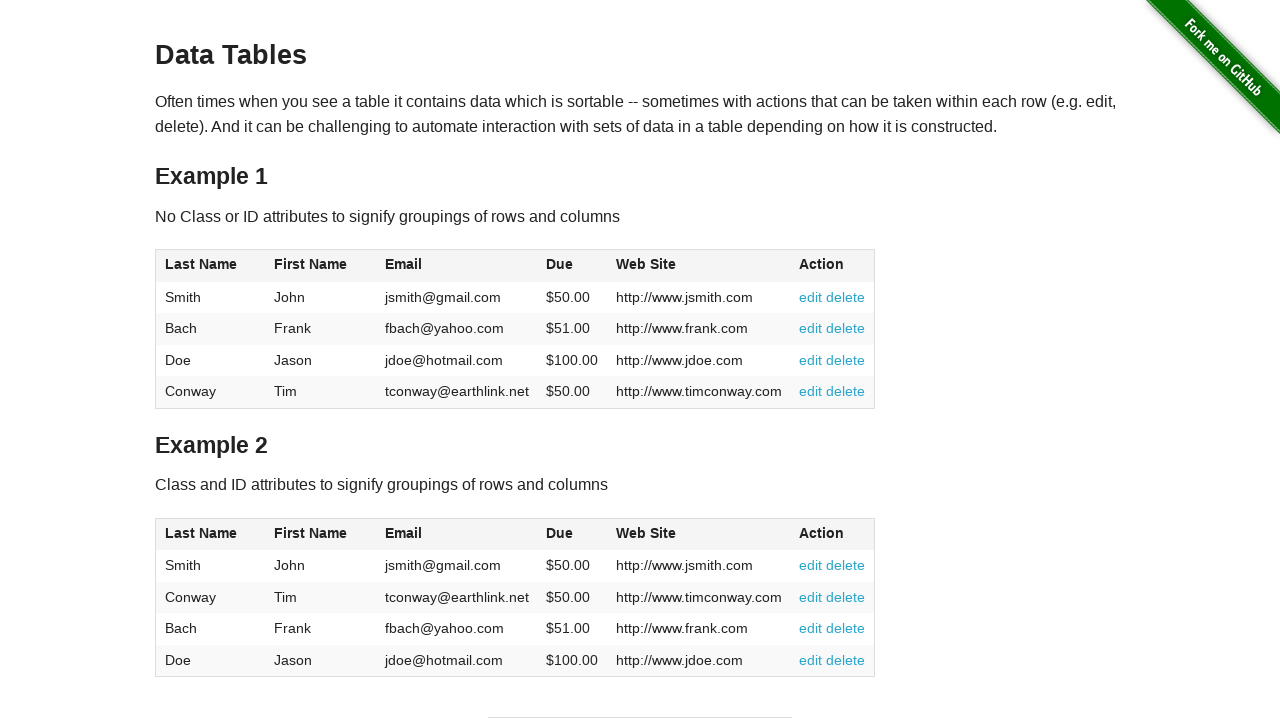